Tests a registration form by filling in personal details including name, address, email, phone, gender, hobbies, languages, skills, date of birth, and password fields

Starting URL: https://demo.automationtesting.in/

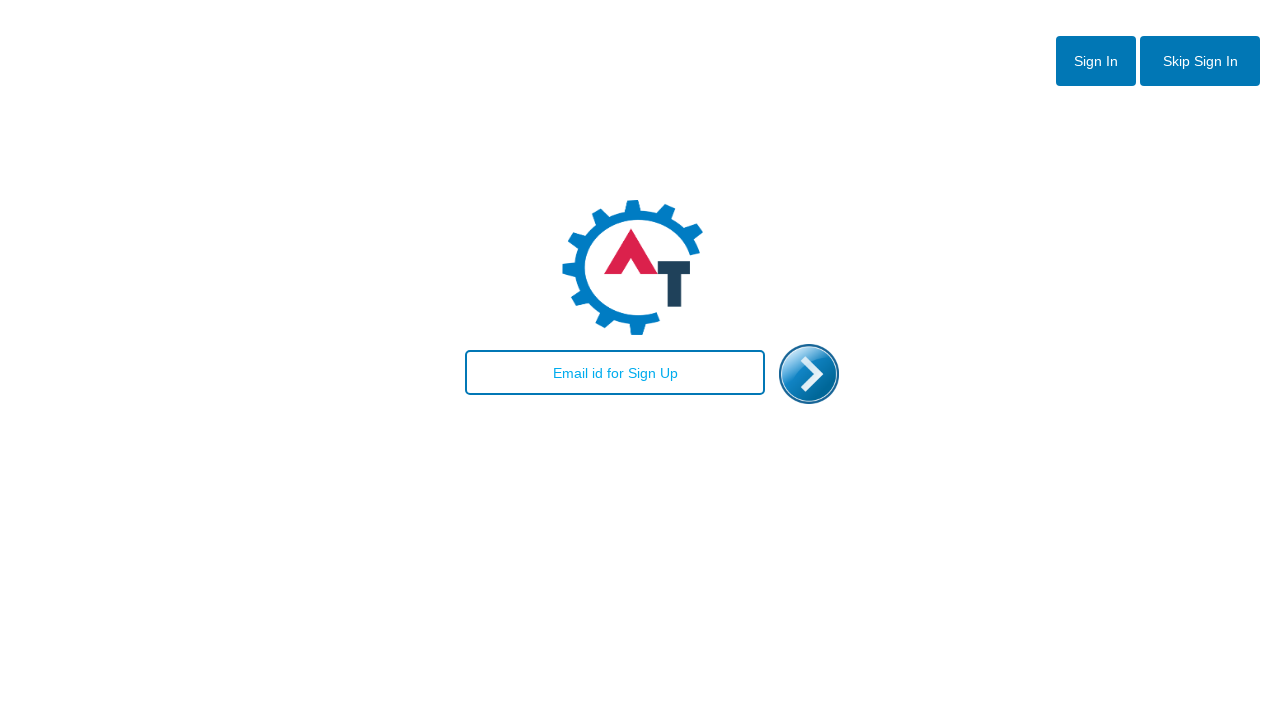

Filled email field with initial email on input#email
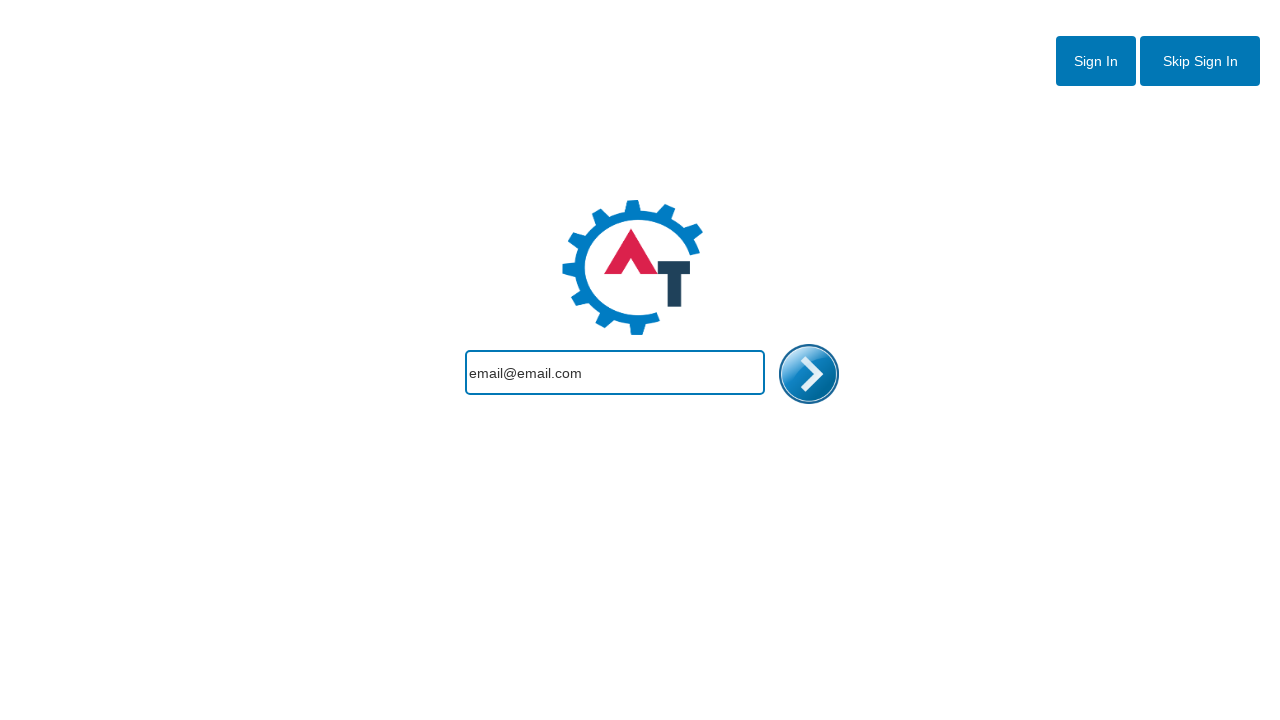

Cleared email field on input#email
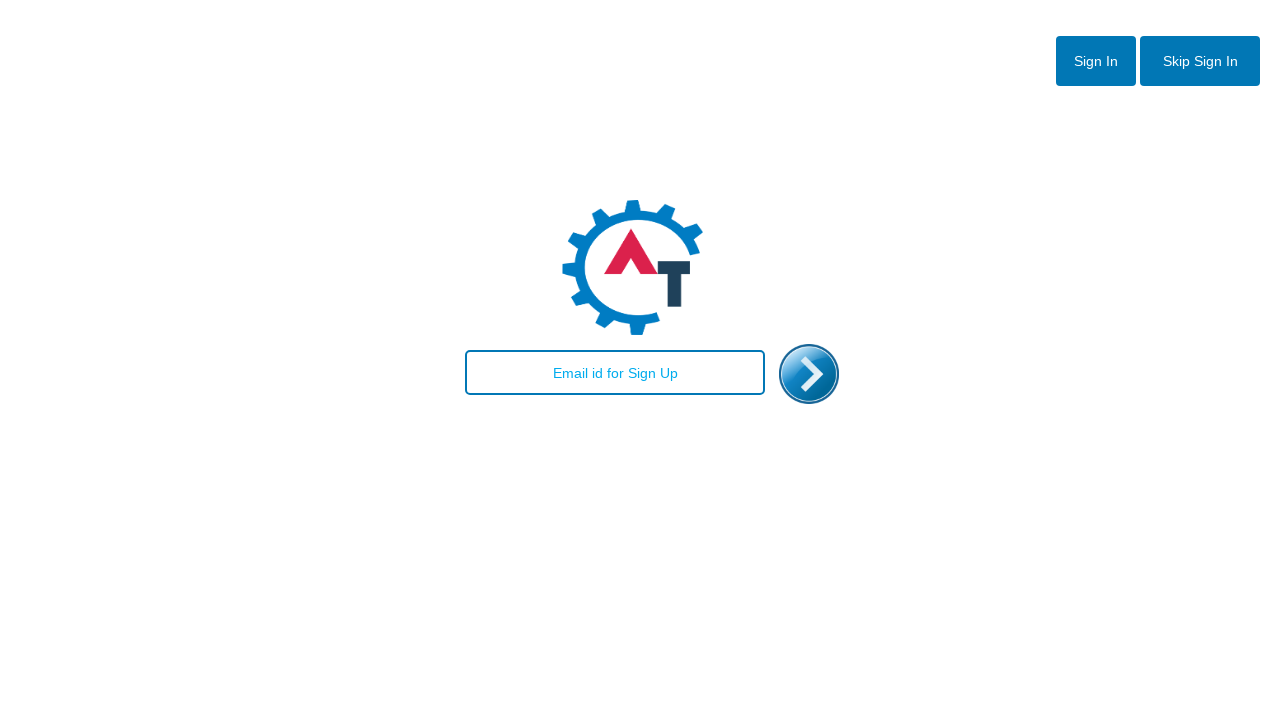

Filled email field with correct email 'may@email.com' on input#email
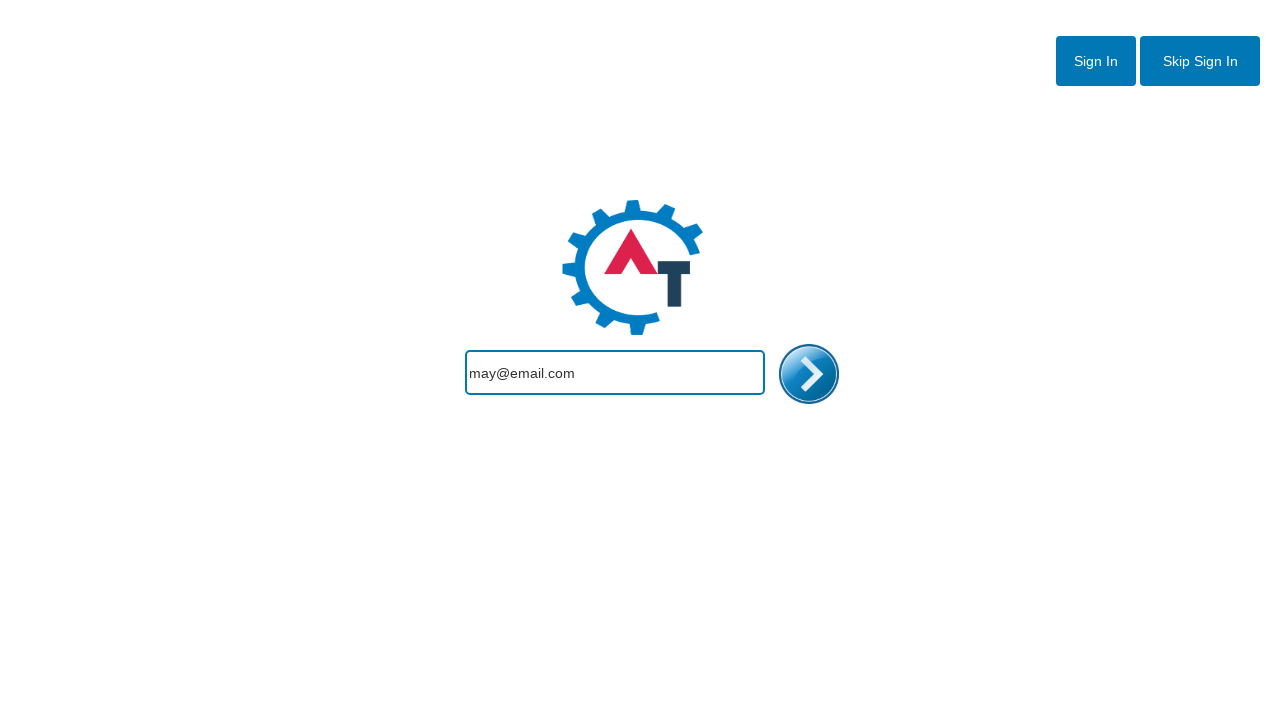

Clicked enter/submit image button at (809, 374) on #enterimg
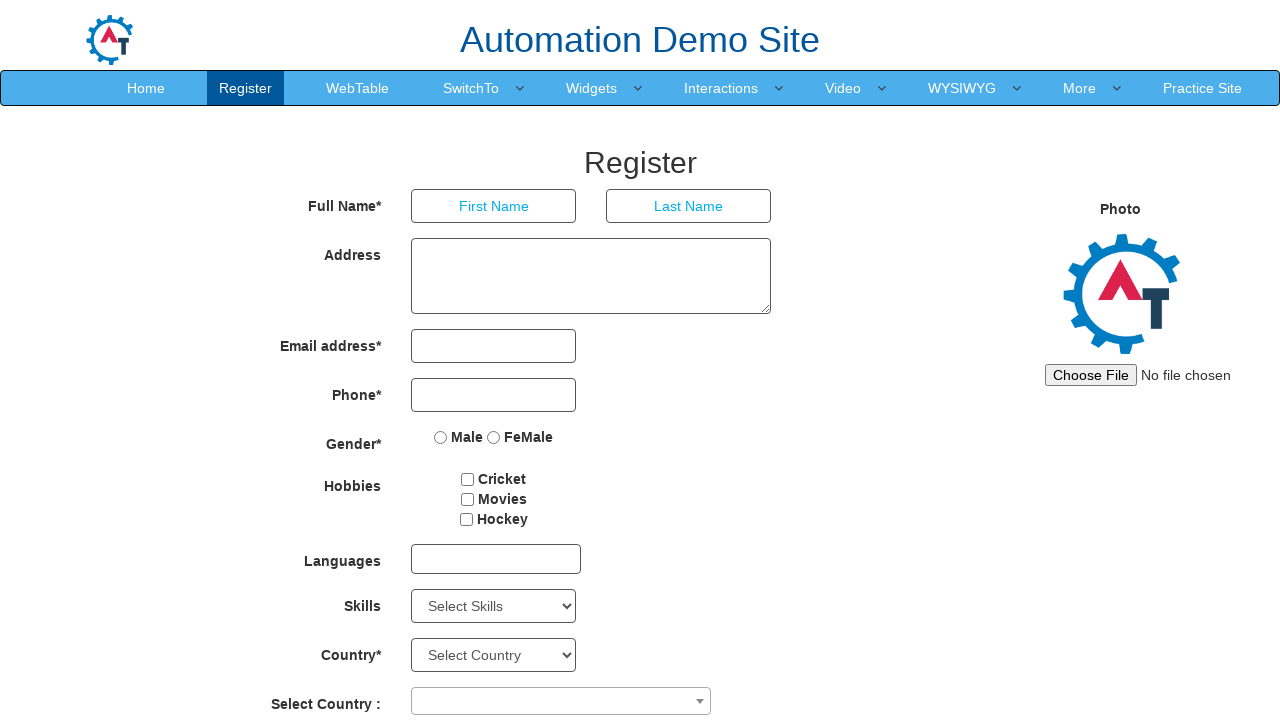

Filled first name field with 'Mayara' on //form[@id='basicBootstrapForm']//div[1]/div[1]/input
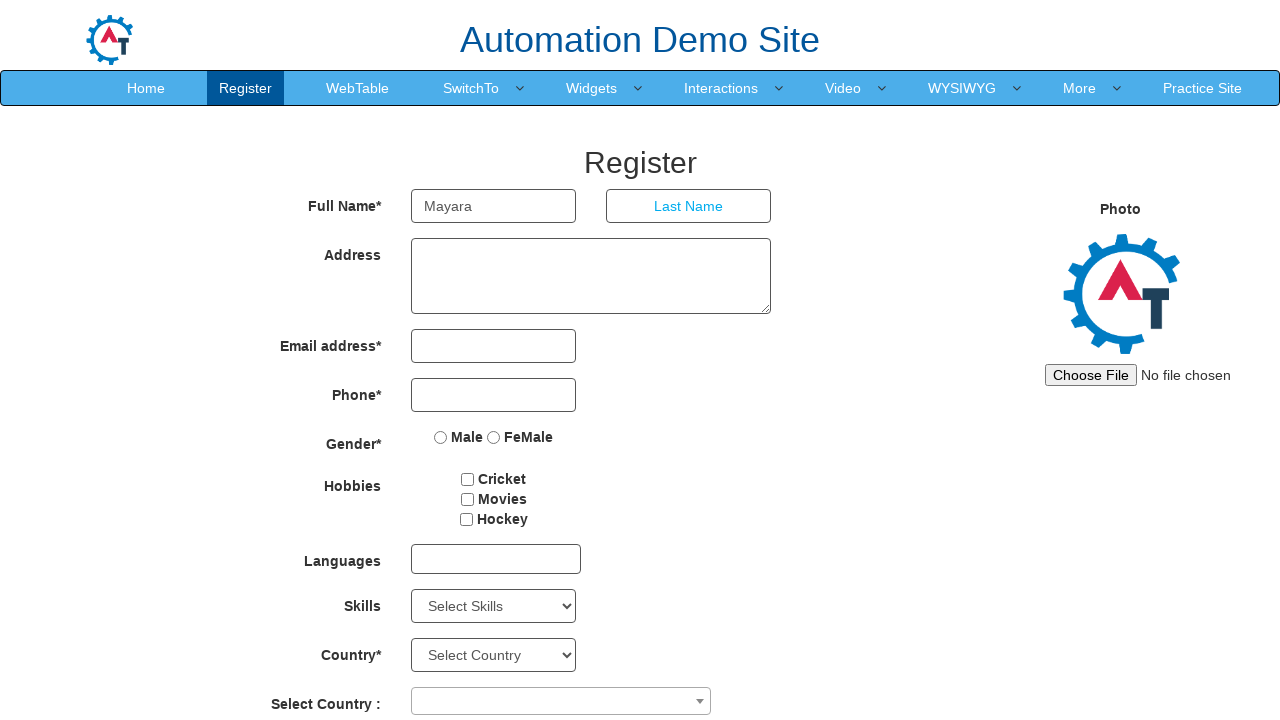

Filled last name field with 'Martinello' on //form[@id='basicBootstrapForm']//div[1]/div[2]/input
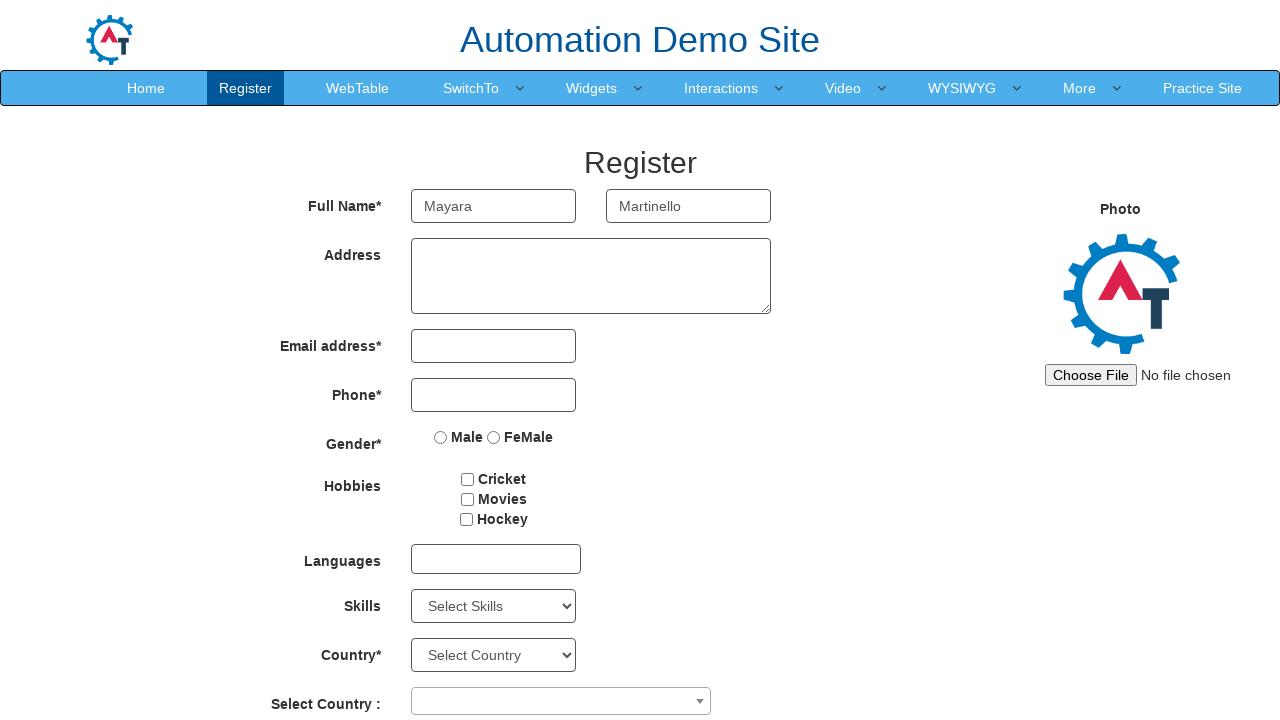

Filled address field with 'Rua Xavantes, 900' on //form[@id='basicBootstrapForm']//div[2]/div/textarea
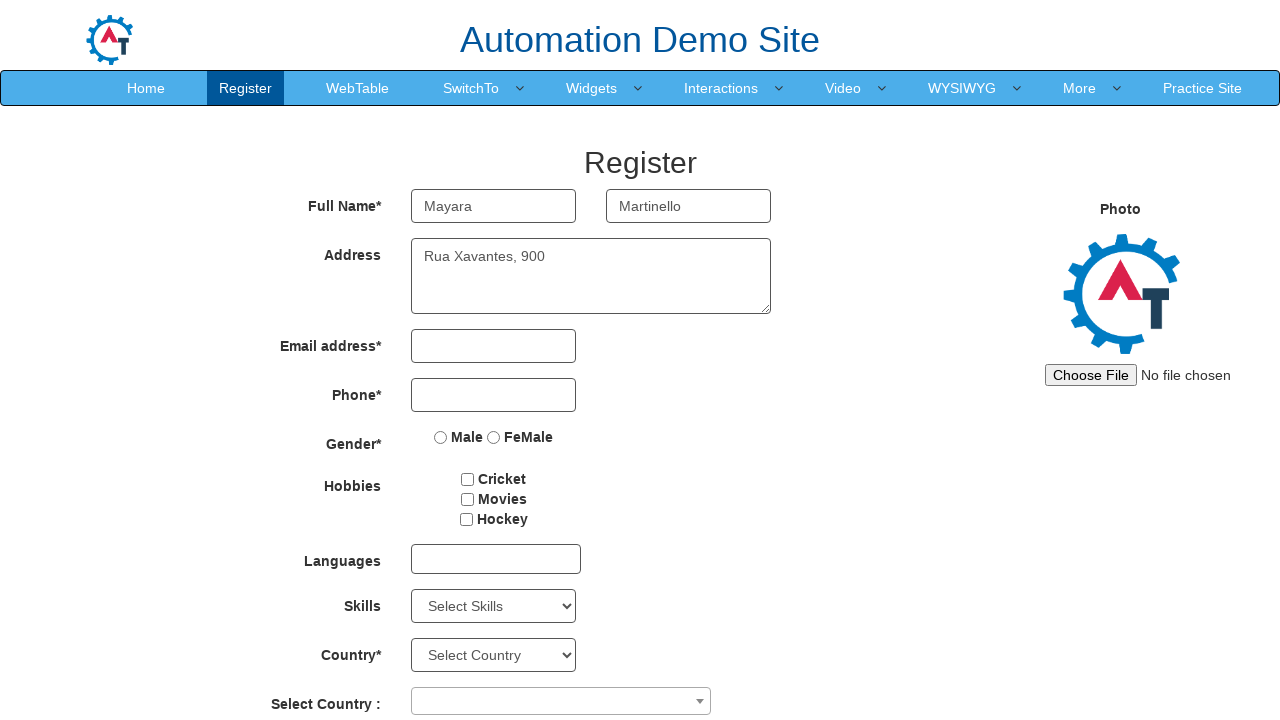

Filled email field in form with 'email@email.com' on #eid input
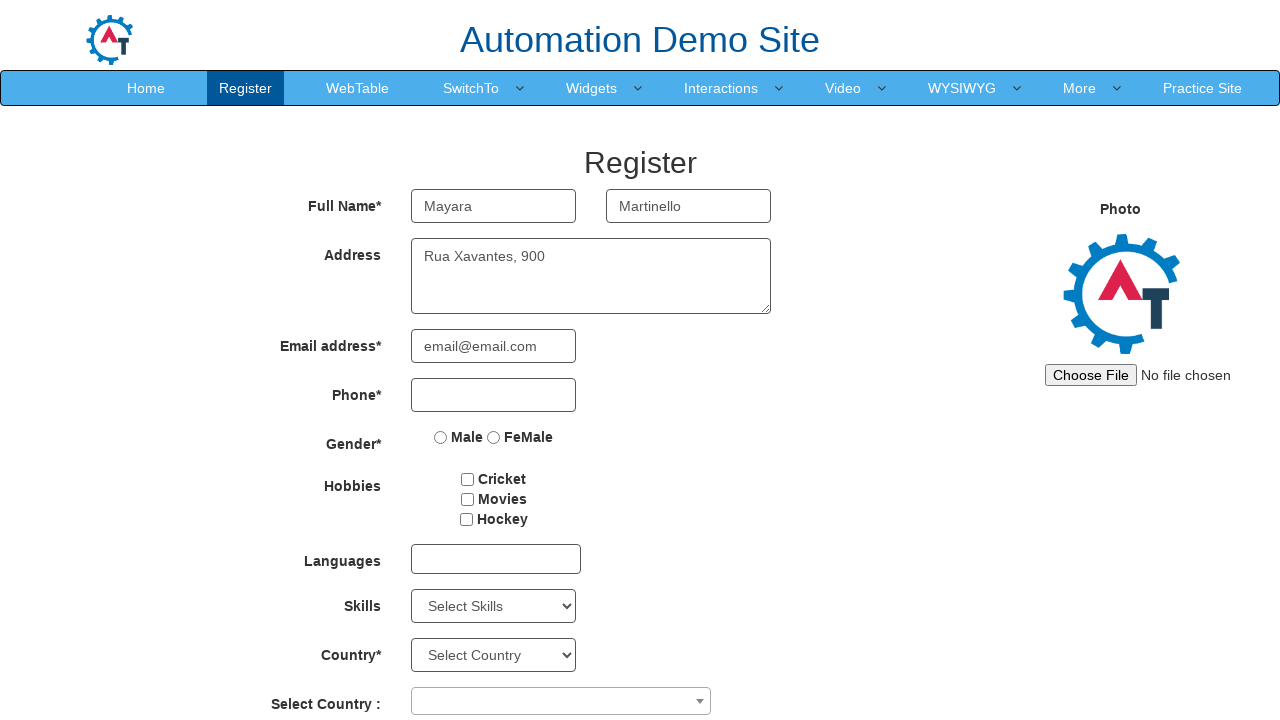

Filled phone number field with '55 44 12345-1234' on //form[@id='basicBootstrapForm']//div[4]/div/input
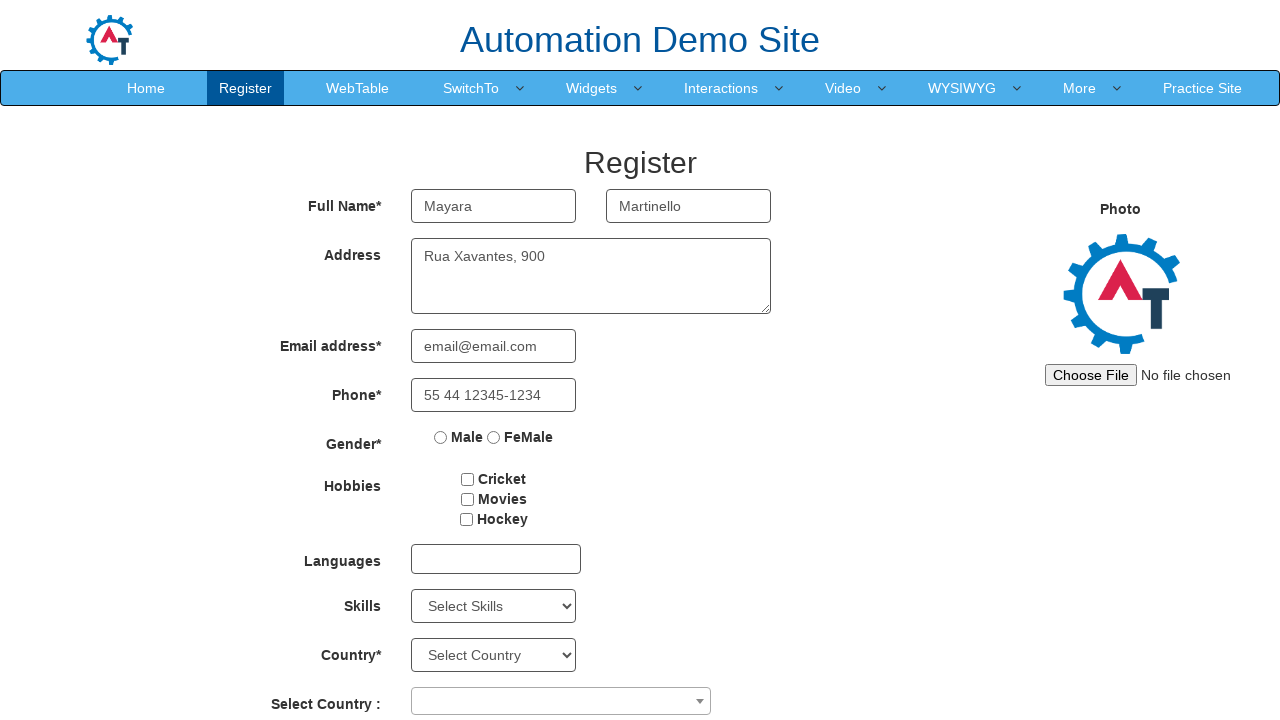

Selected Female gender option at (494, 437) on xpath=//form[@id='basicBootstrapForm']//div[5]/div/label[2]/input
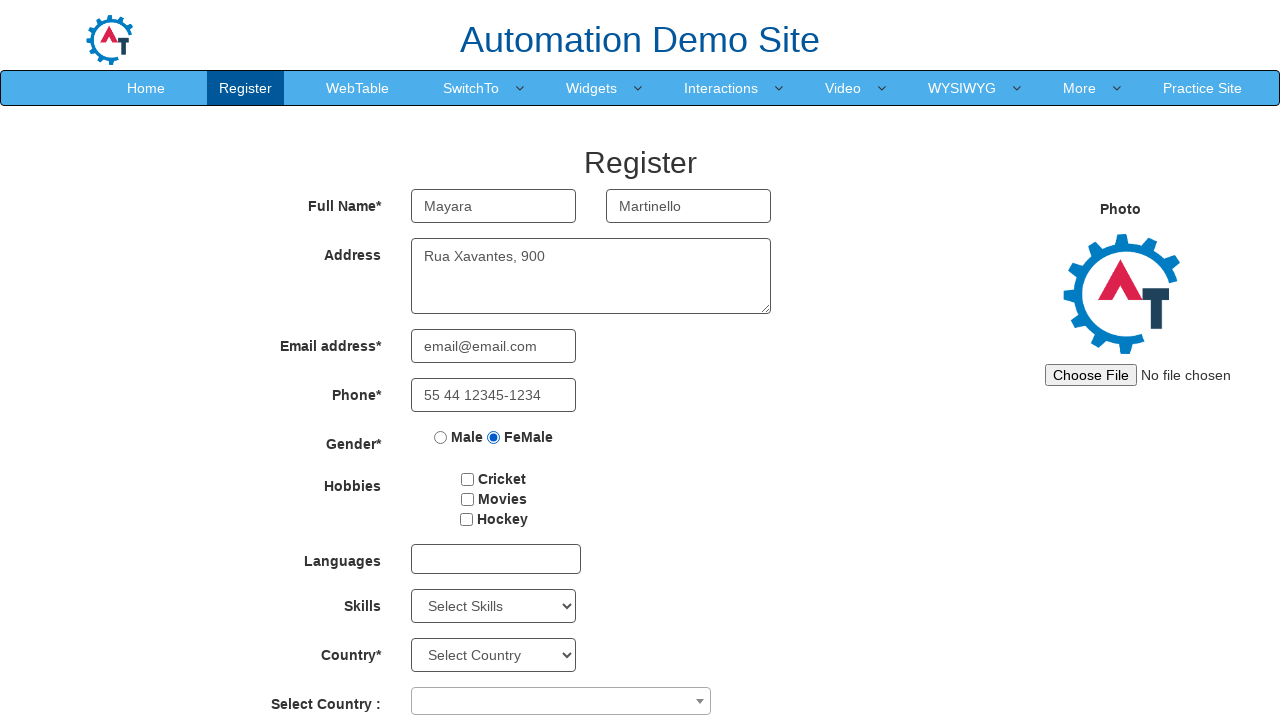

Checked hobby checkbox at (467, 499) on #checkbox2
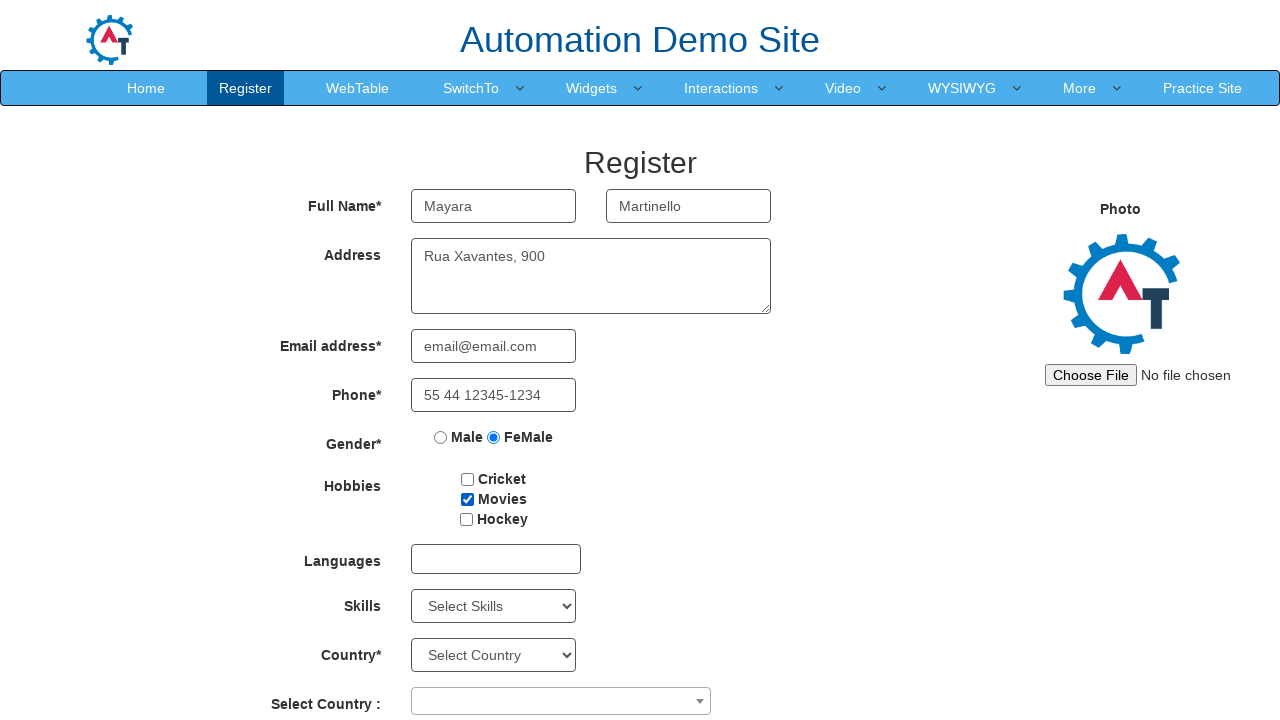

Opened multi-select dropdown for languages at (496, 559) on #msdd
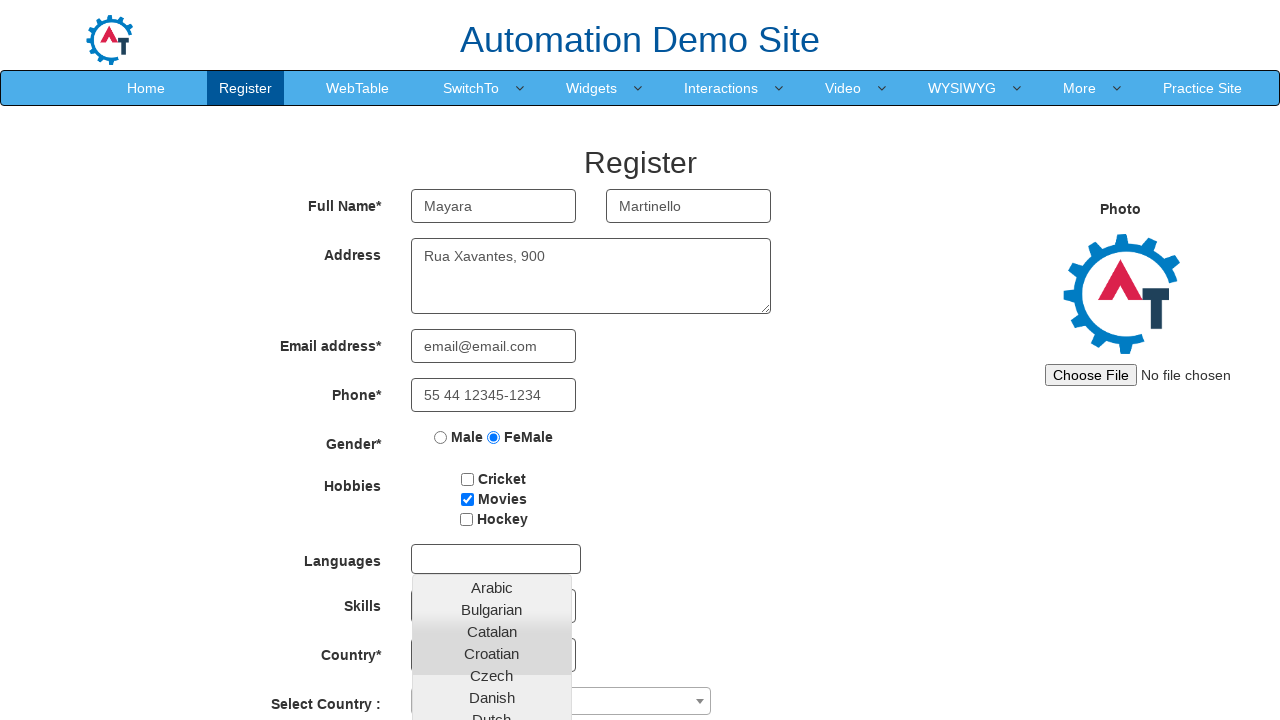

Selected first language from dropdown at (492, 688) on xpath=//form[@id='basicBootstrapForm']//div[7]/div/multi-select/div[2]/ul/li[29]
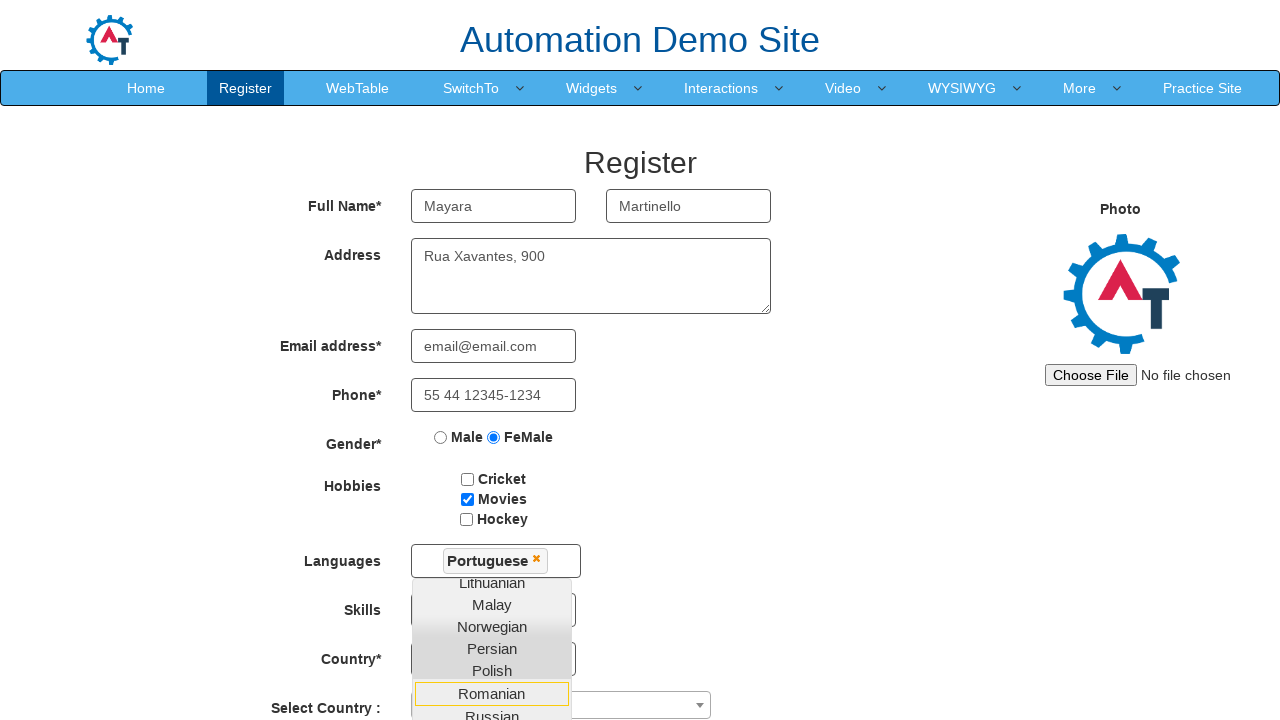

Selected second language from dropdown at (492, 692) on xpath=//form[@id='basicBootstrapForm']//div[7]/div/multi-select/div[2]/ul/li[8]/
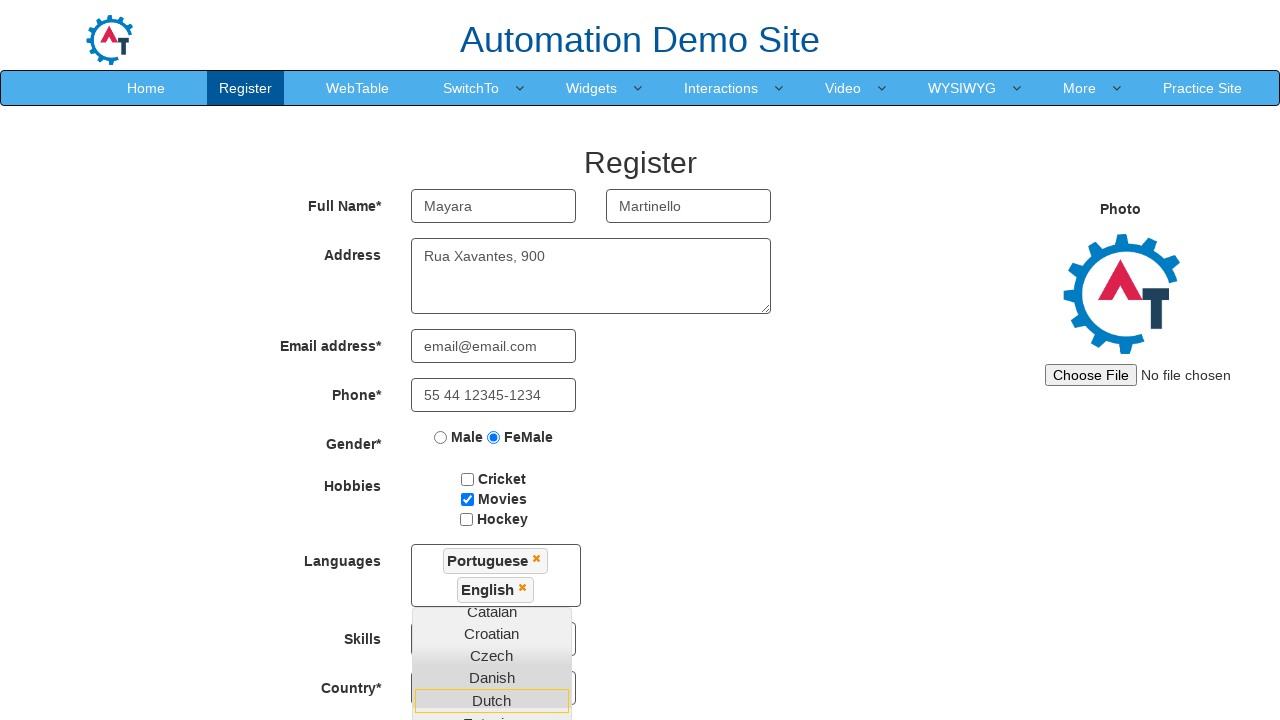

Selected 'Android' from skills dropdown on #Skills
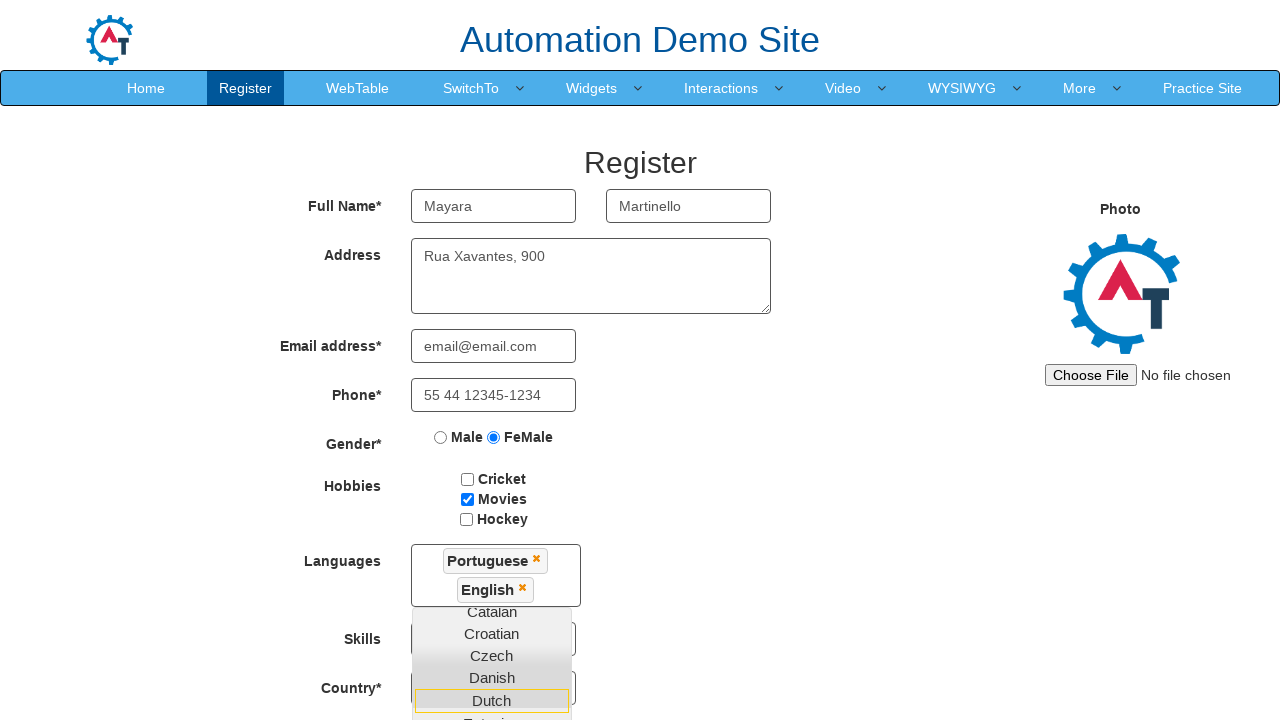

Selected year of birth '1991' on #yearbox
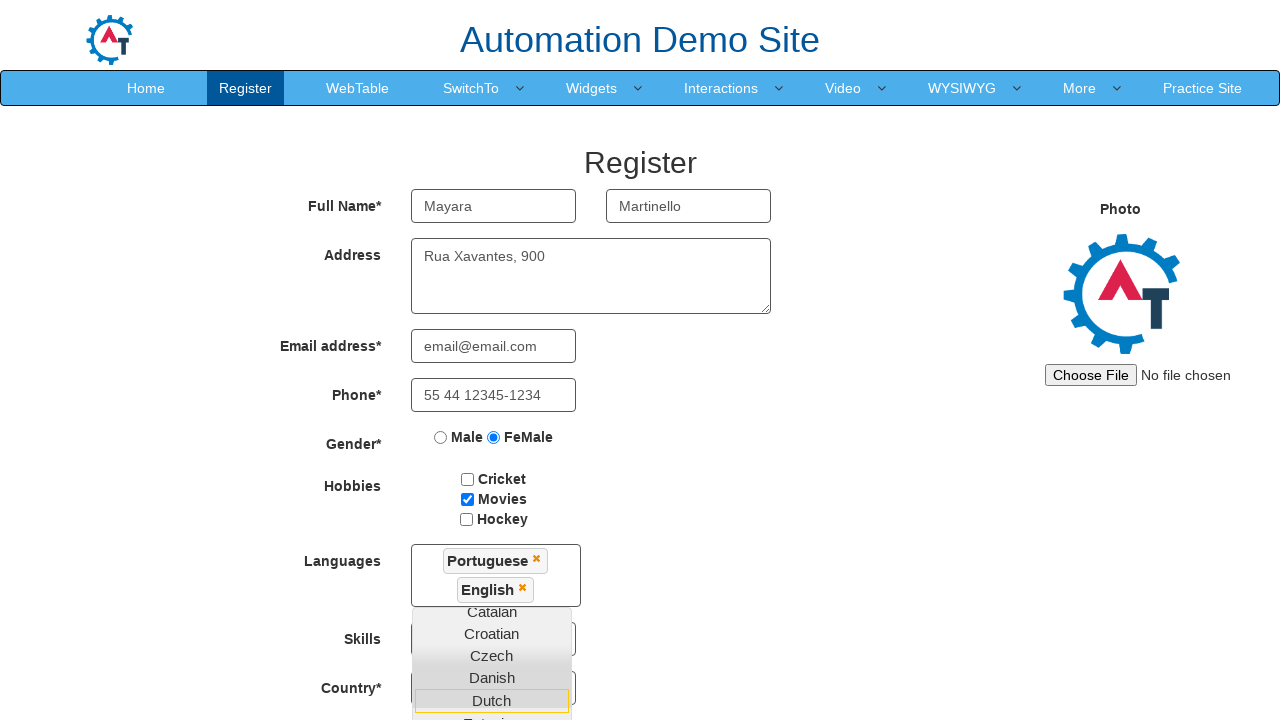

Selected month of birth 'July' on //form[@id='basicBootstrapForm']//div[11]/div[2]/select
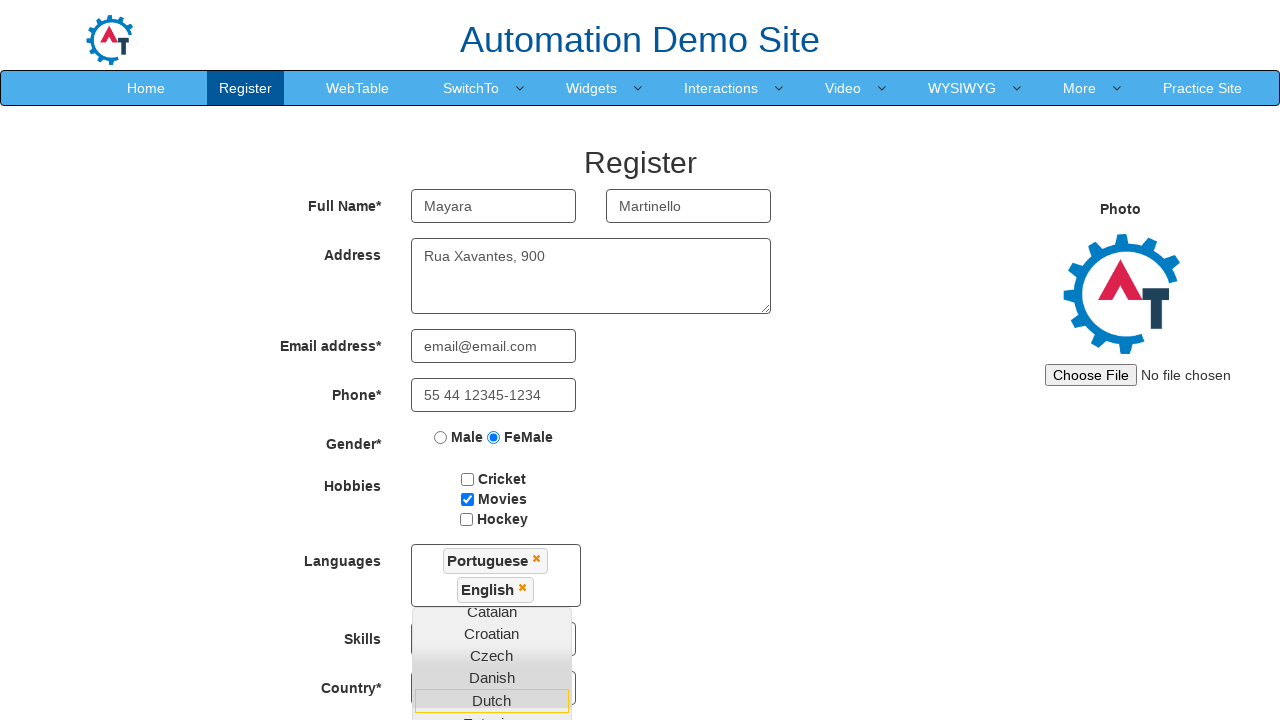

Selected day of birth '22' on #daybox
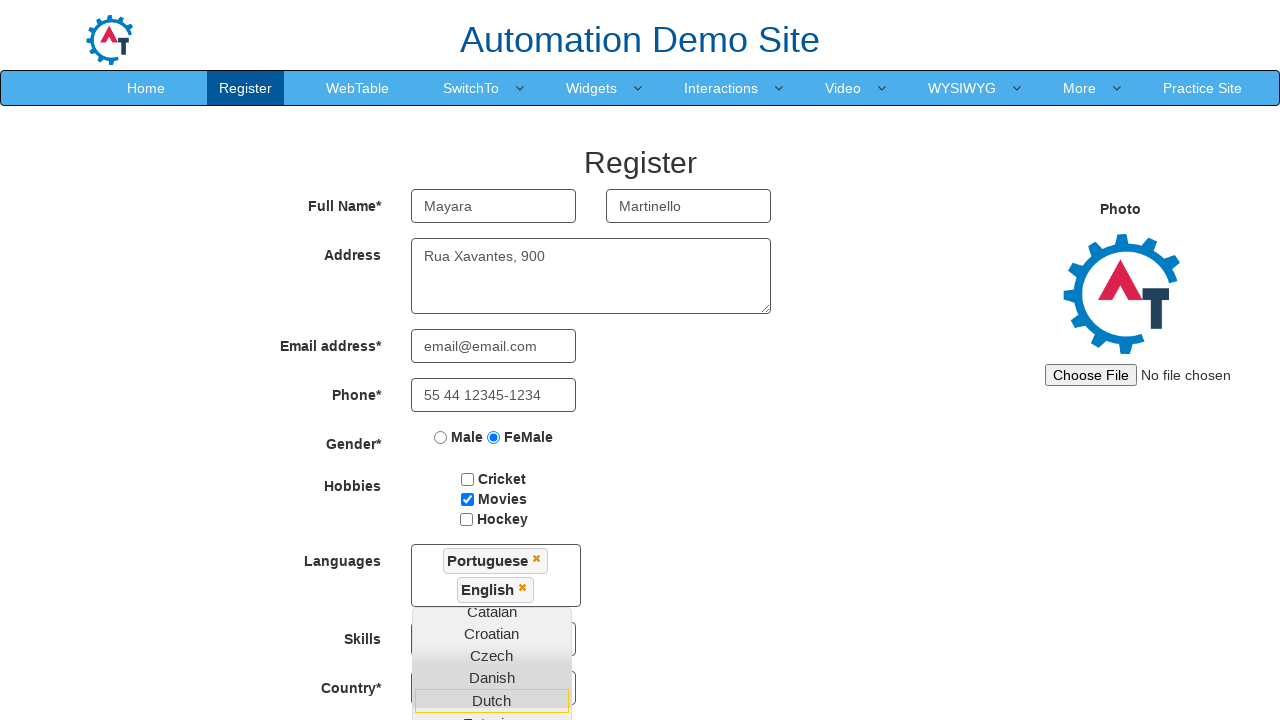

Filled first password field with 'senha' on #firstpassword
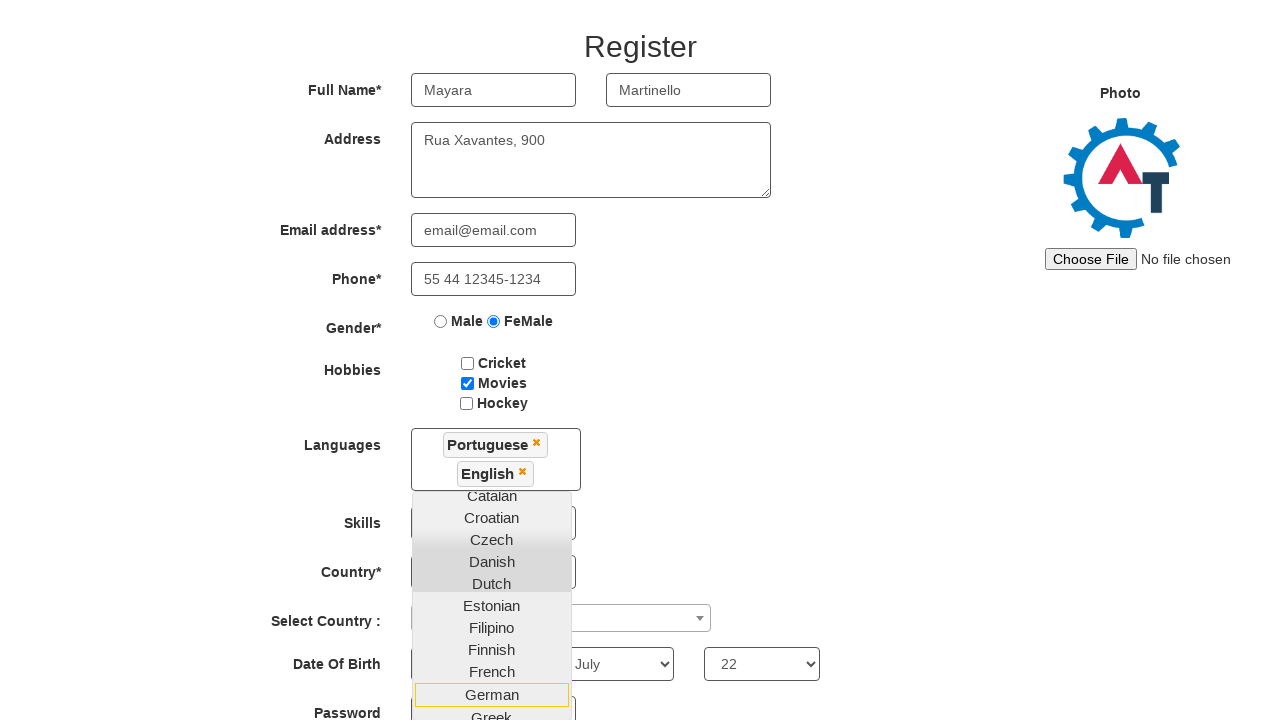

Filled second password field with 'senha' on #secondpassword
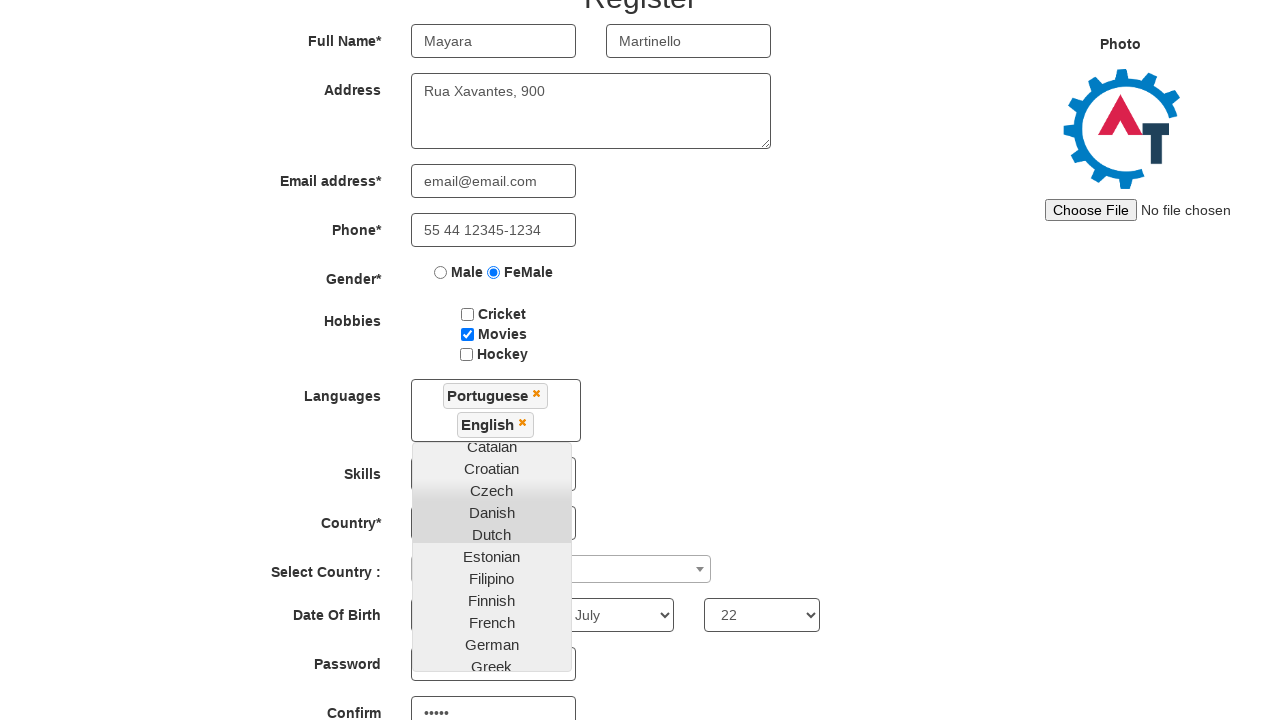

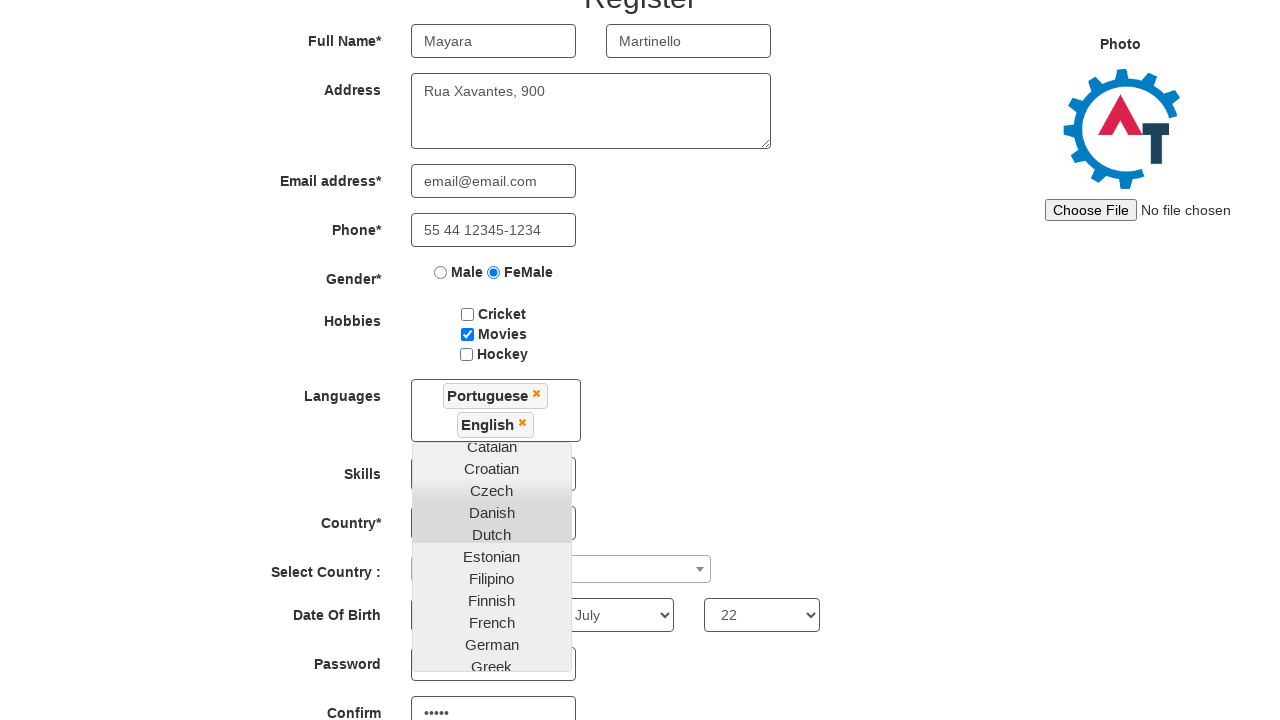